Tests dragging functionality by moving an element to a new position

Starting URL: https://jqueryui.com/draggable/

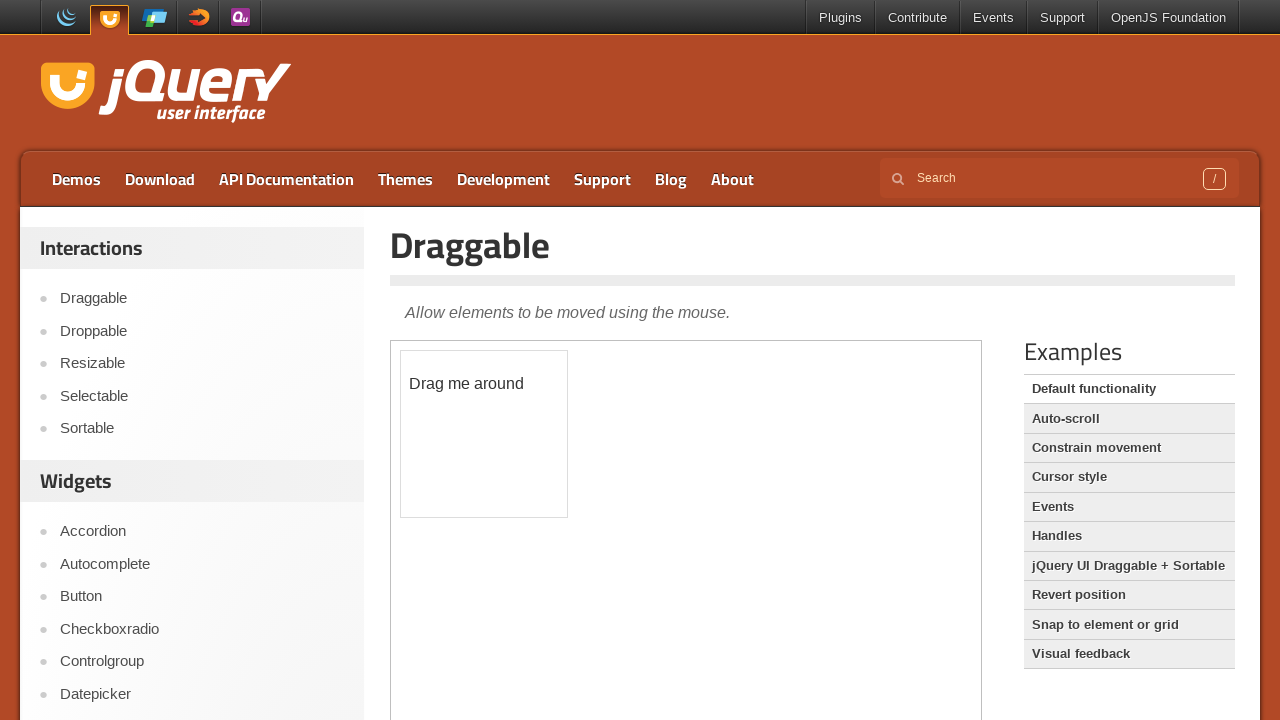

Located the demo iframe for draggable test
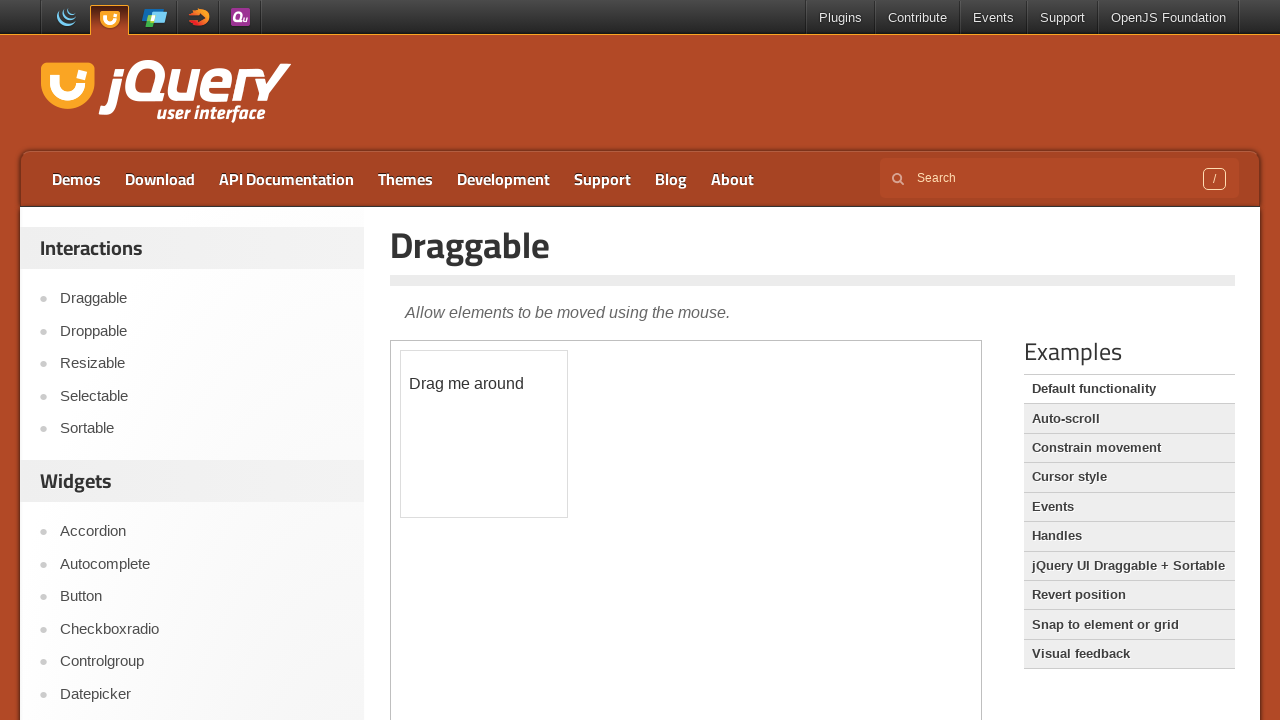

Located the draggable element
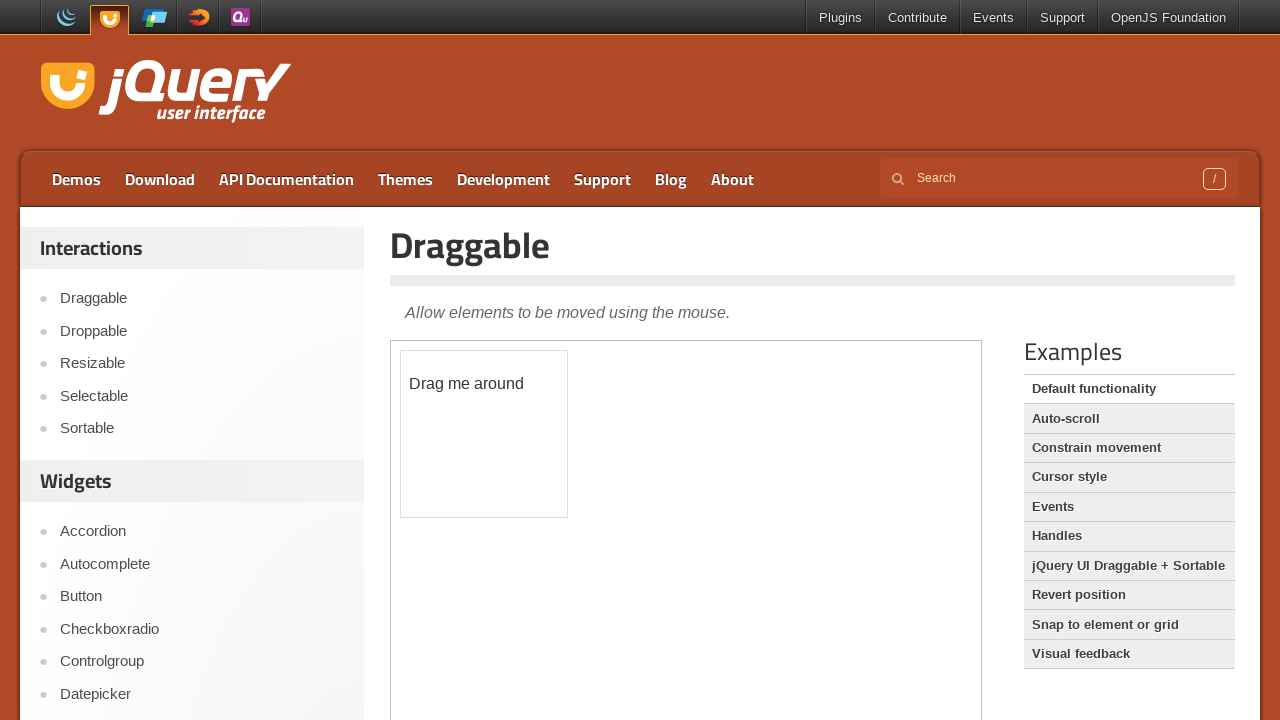

Set draggable element left position to 150px
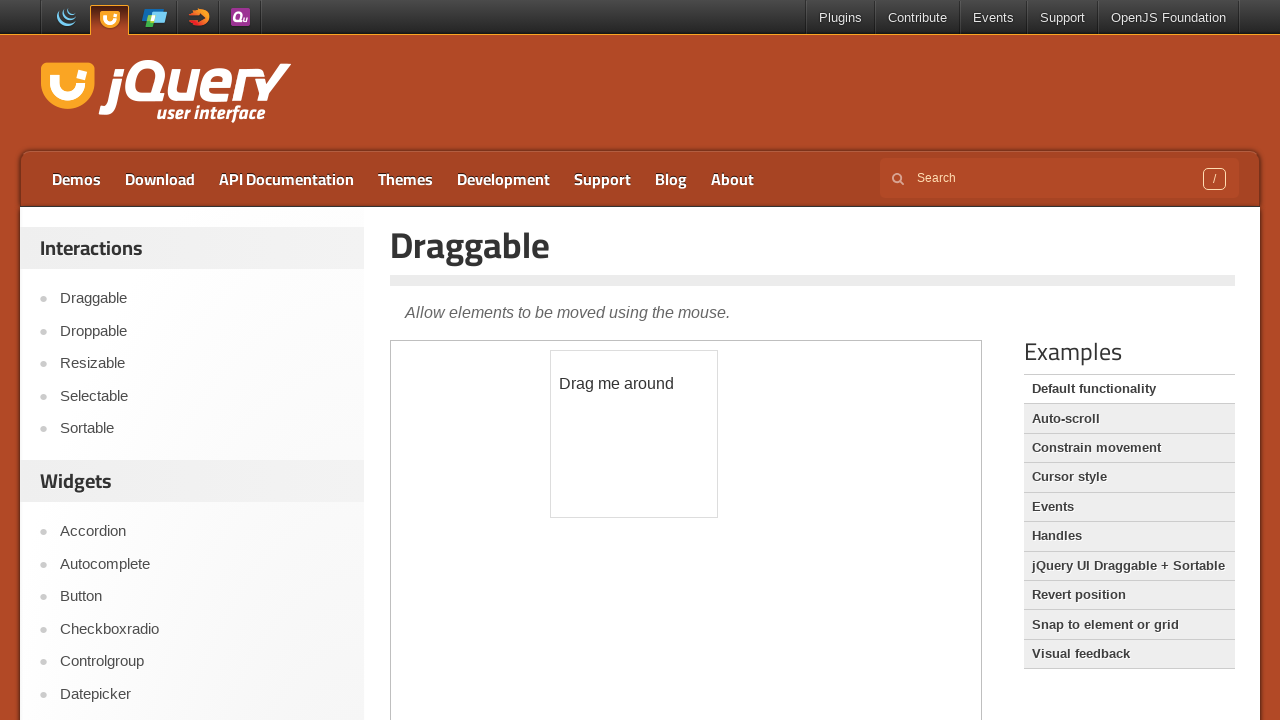

Set draggable element top position to 50px
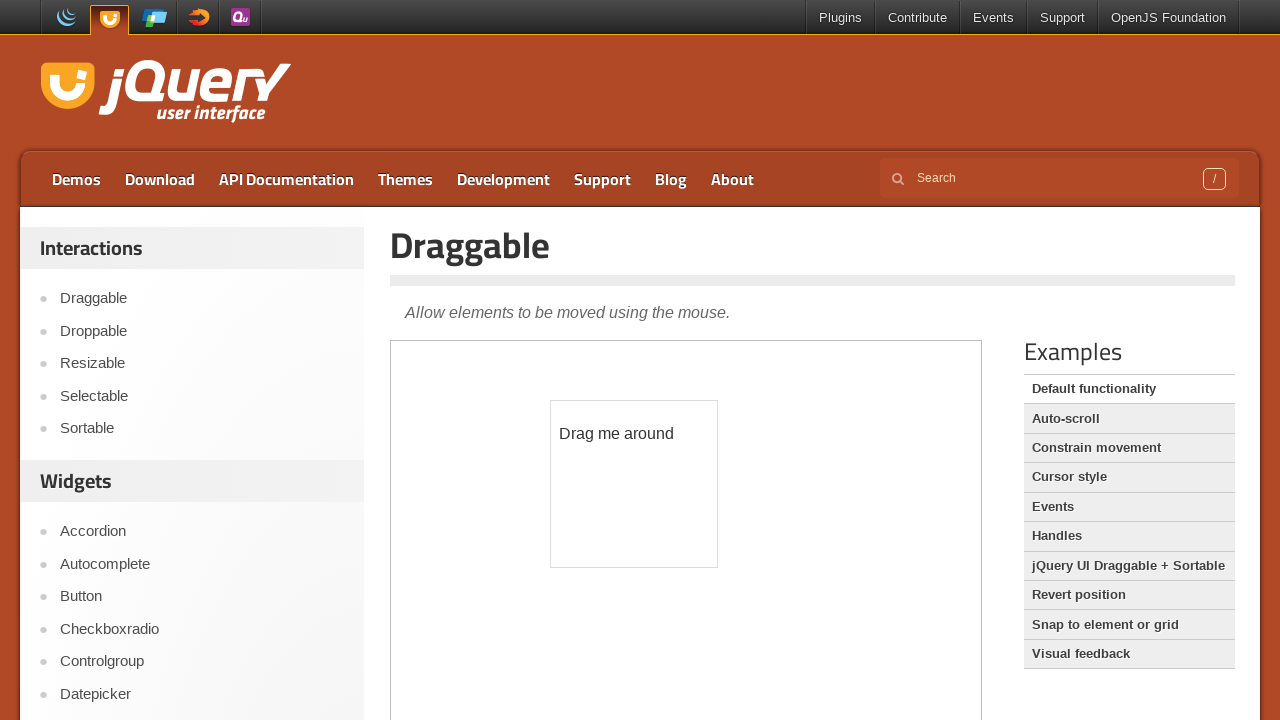

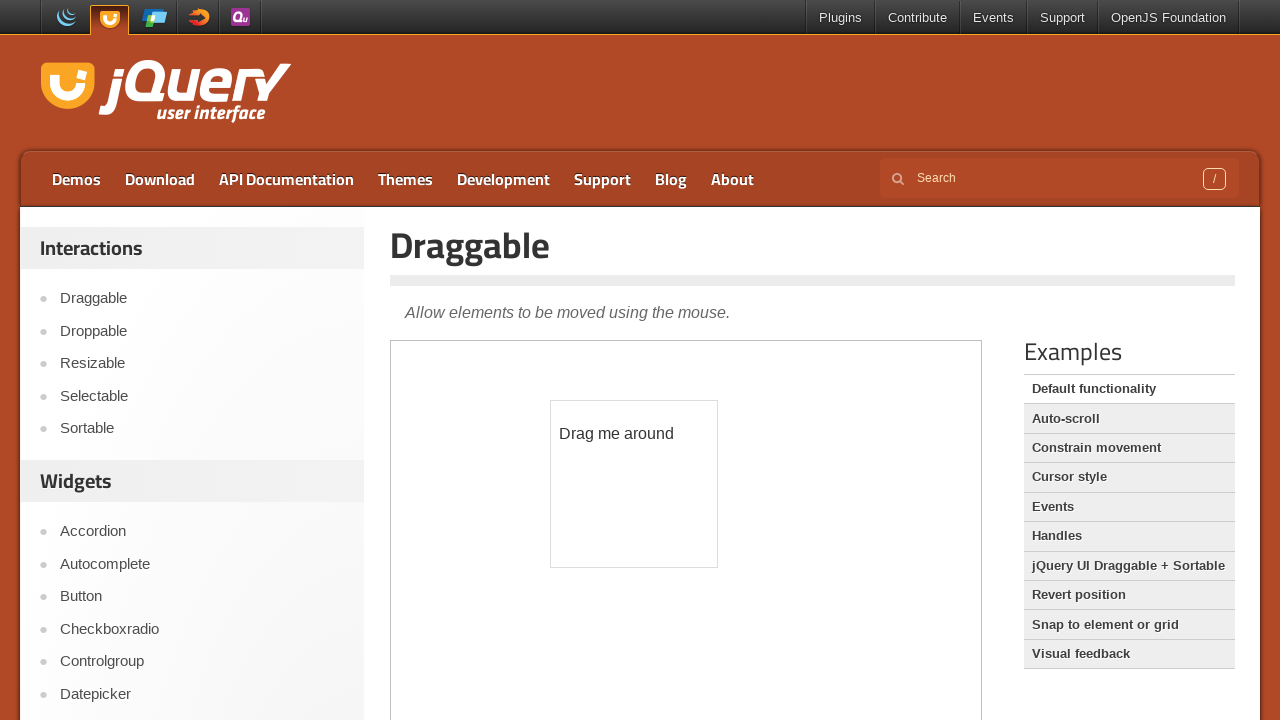